Tests login form validation by submitting without username and verifying the required field error message

Starting URL: https://www.saucedemo.com/v1/index.html

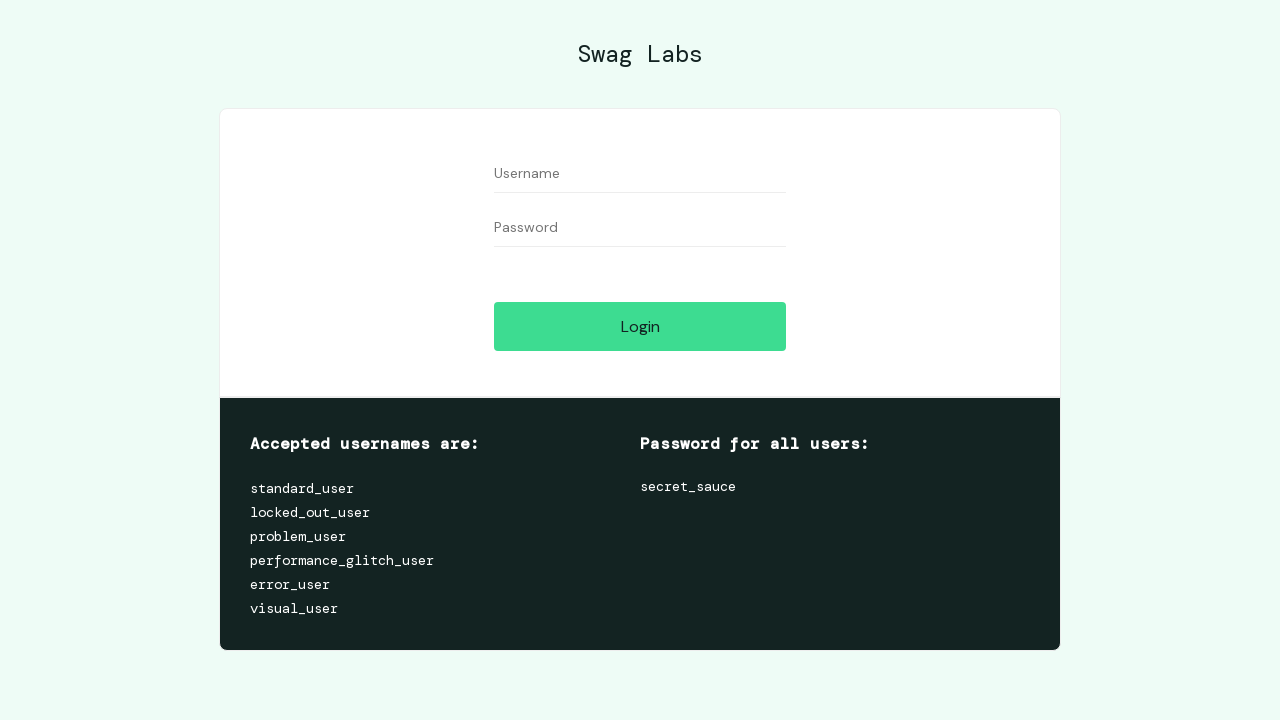

Filled password field with 'secret_sauce' on input[id='password']
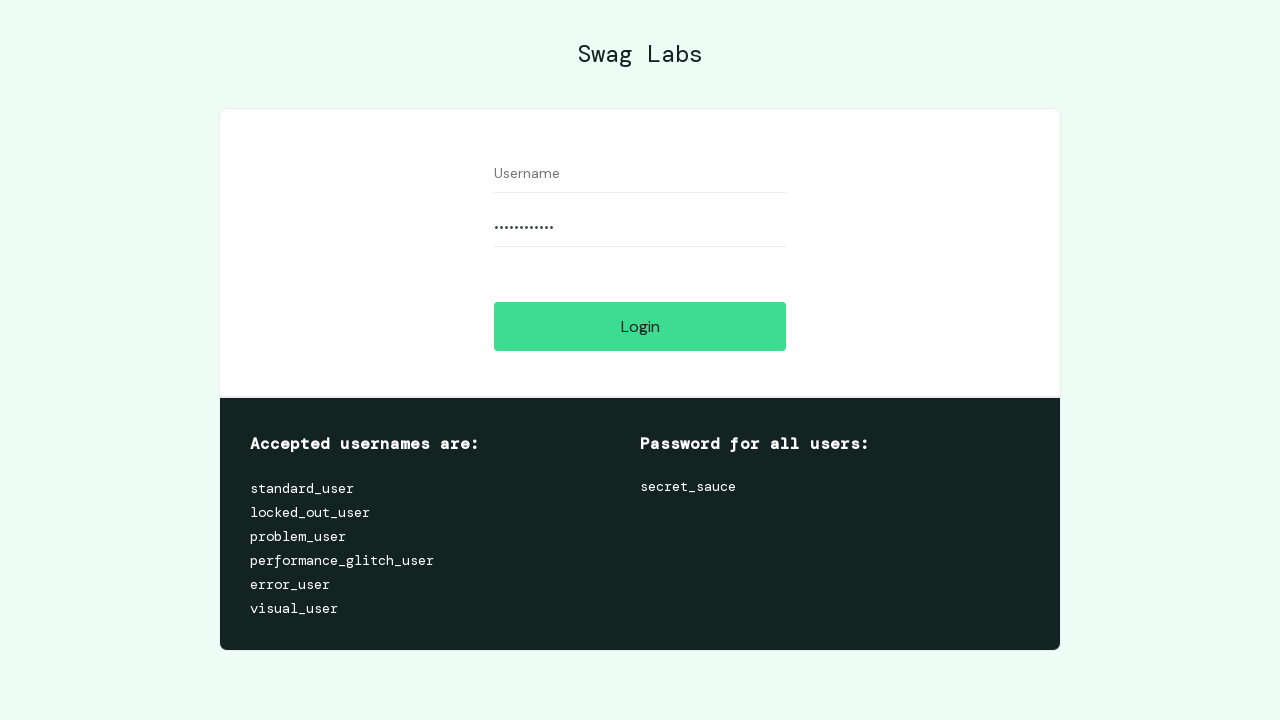

Clicked login button without entering username at (640, 326) on input[id='login-button']
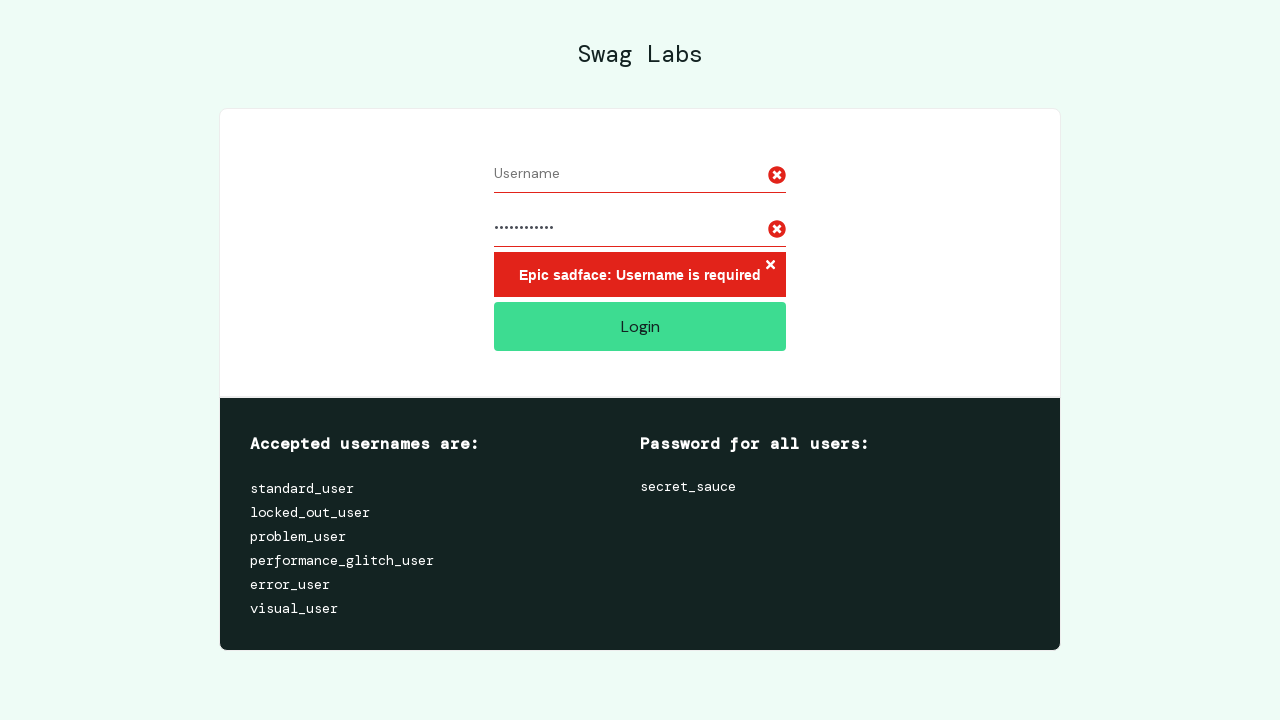

Located error message element
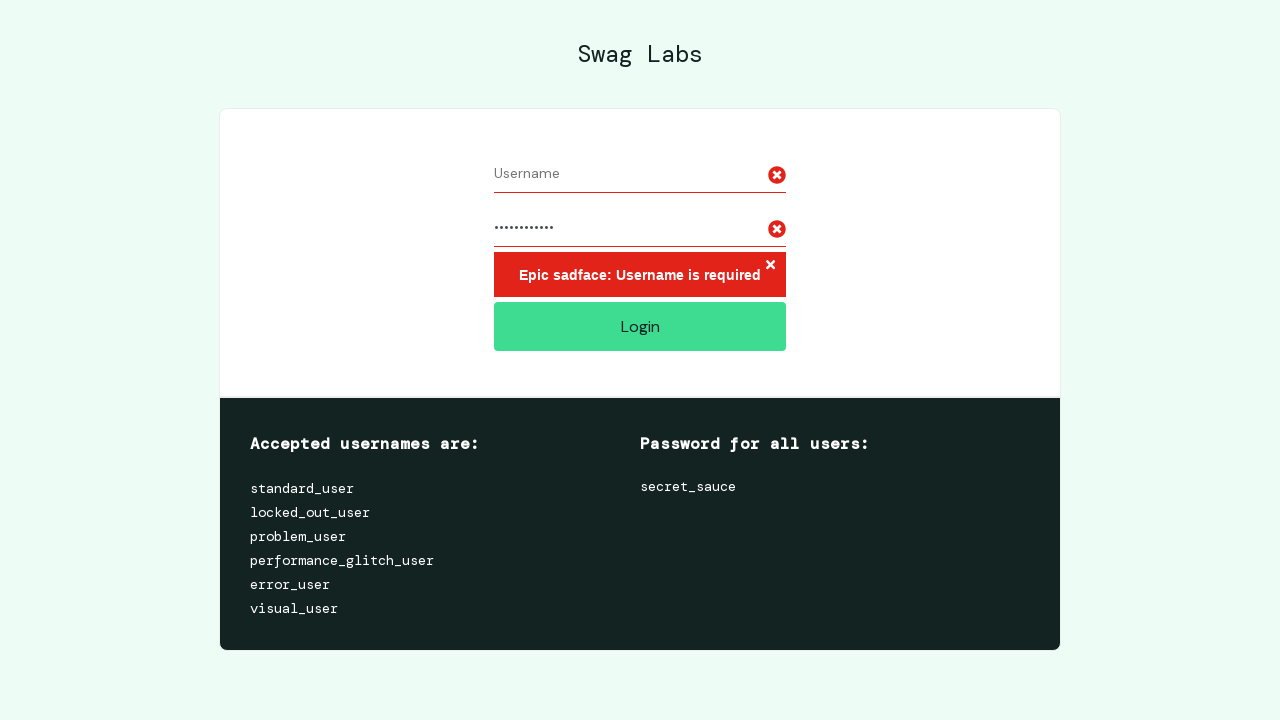

Error message appeared - required field validation confirmed
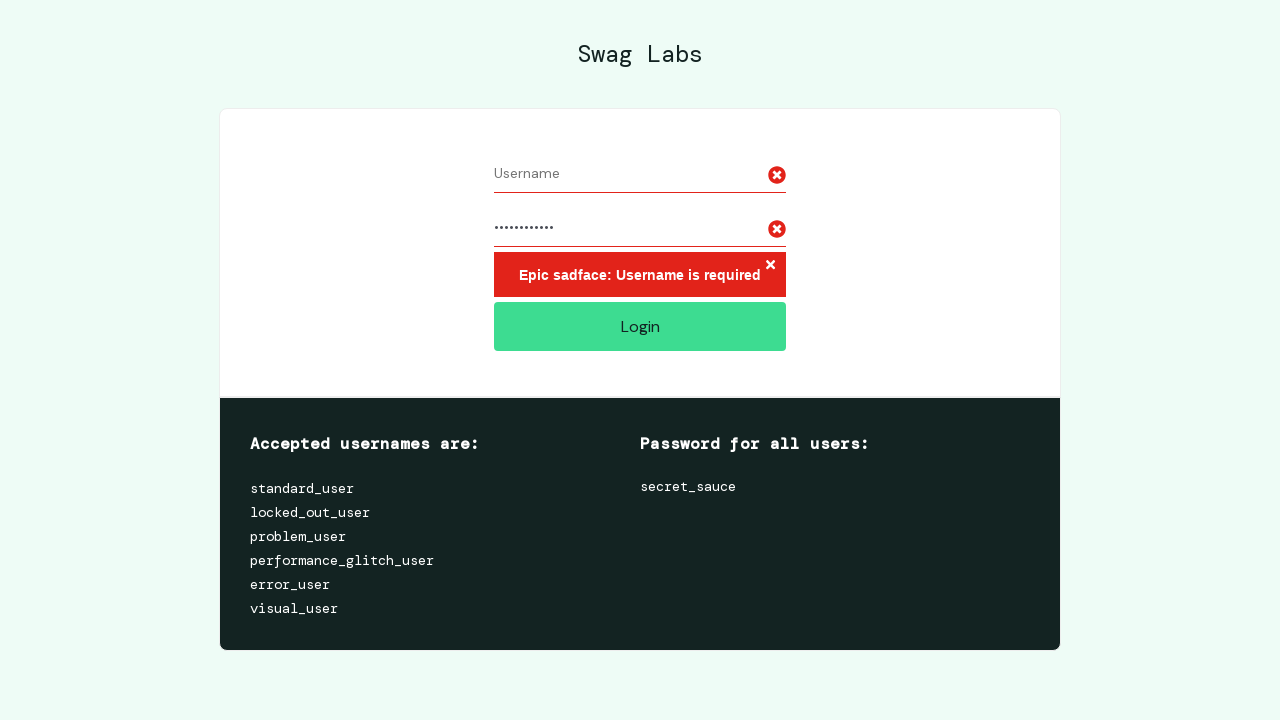

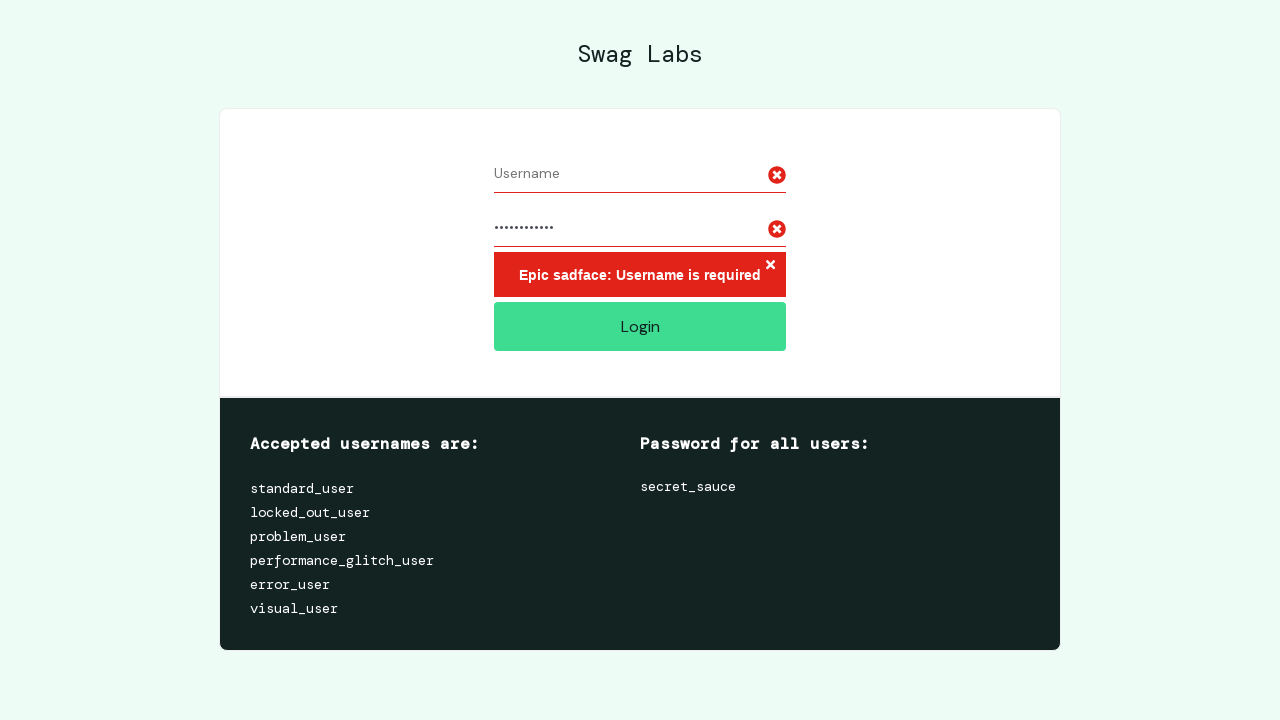